Tests form interaction with navigation and page refresh, demonstrating how to handle element references after page reload

Starting URL: https://omayo.blogspot.com/

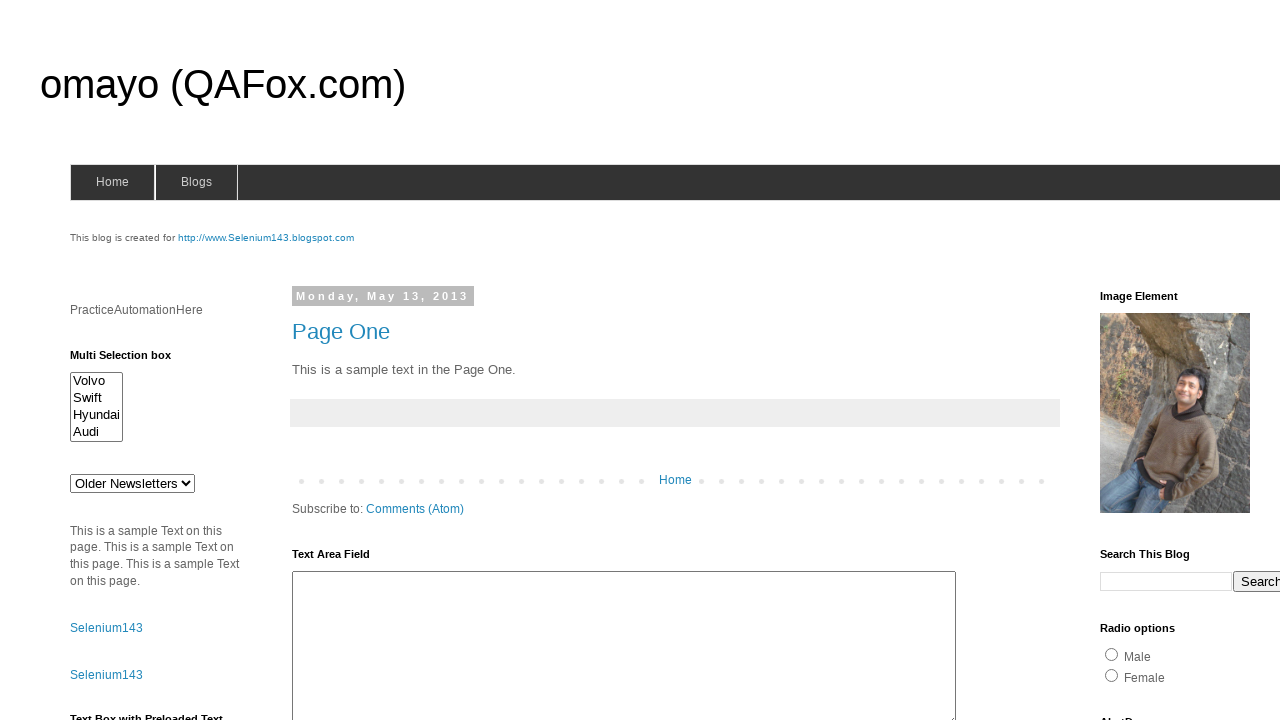

Filled text field #ta1 with 'Nadim' on #ta1
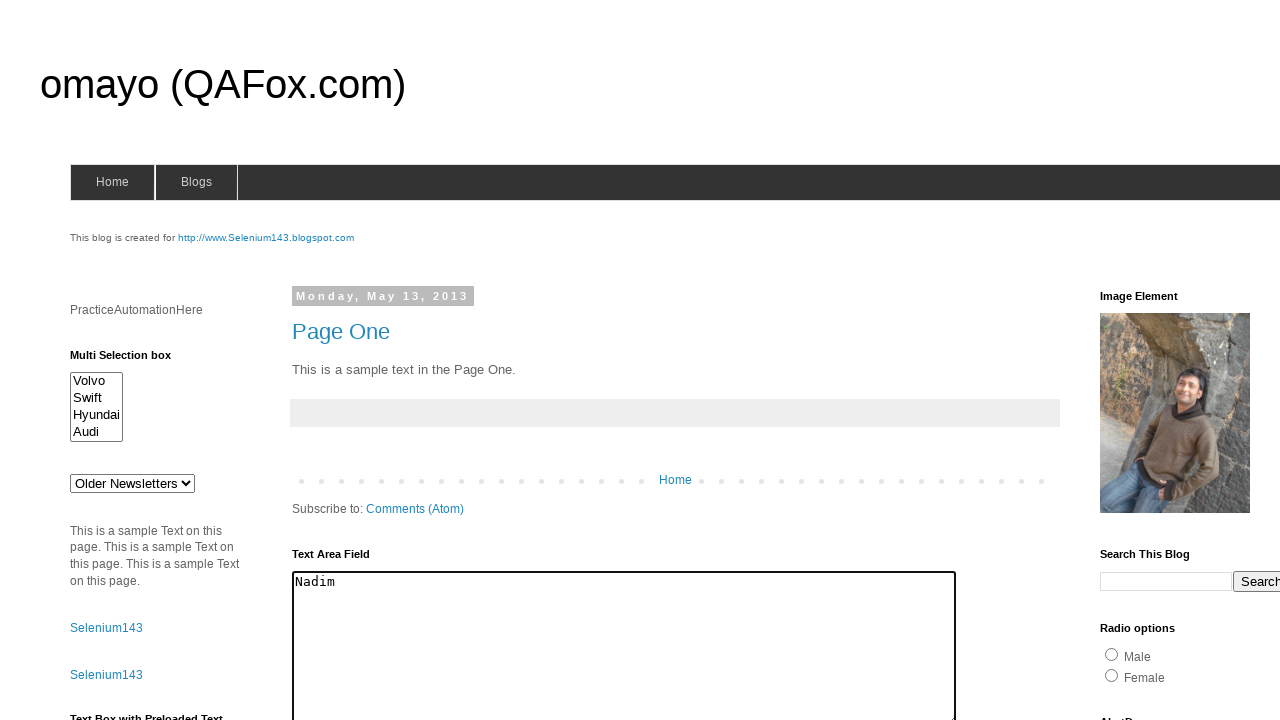

Clicked #link1 to navigate away from page at (106, 628) on #link1
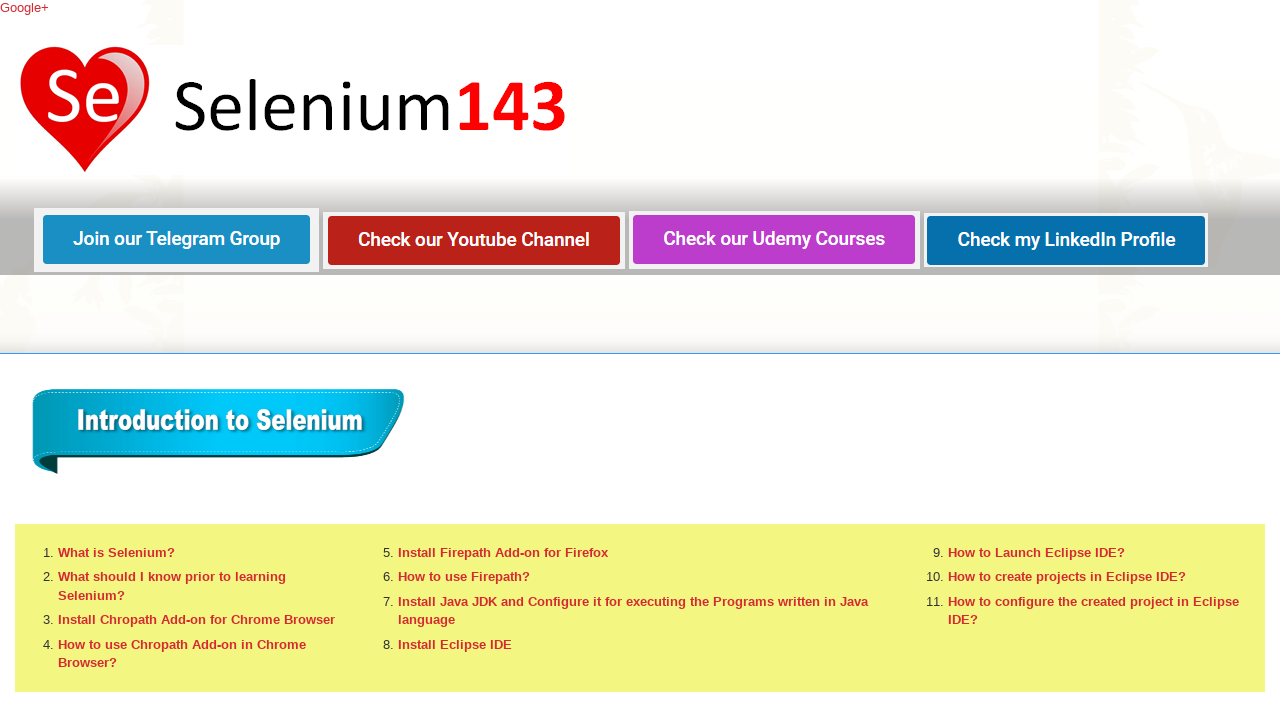

Navigated back to previous page
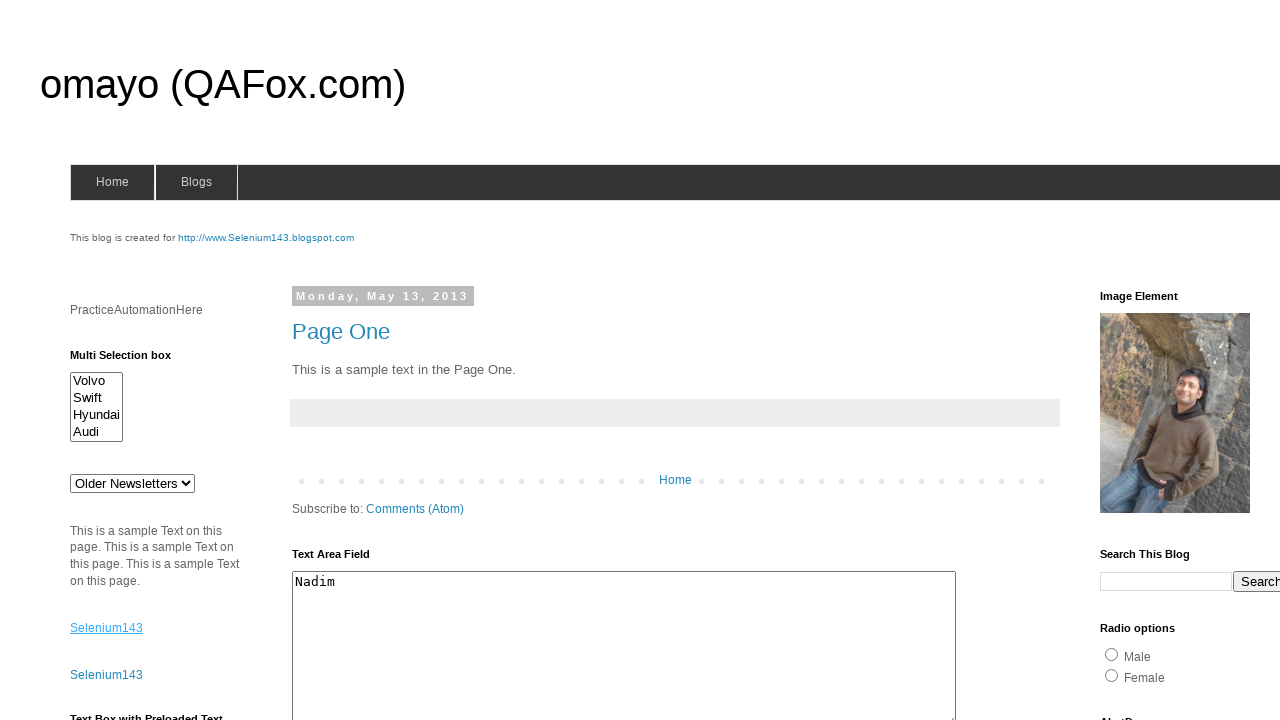

Refreshed the page to reload DOM
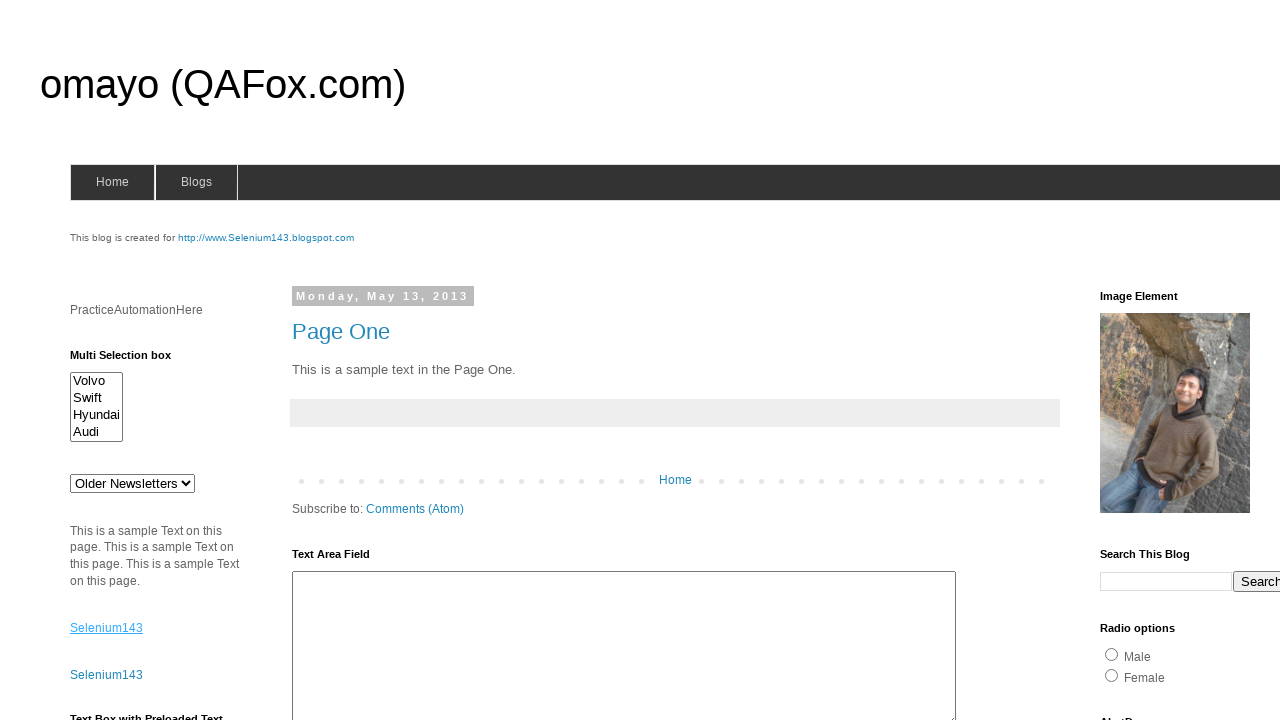

Filled text field #ta1 with 'Mostafa' after page refresh on #ta1
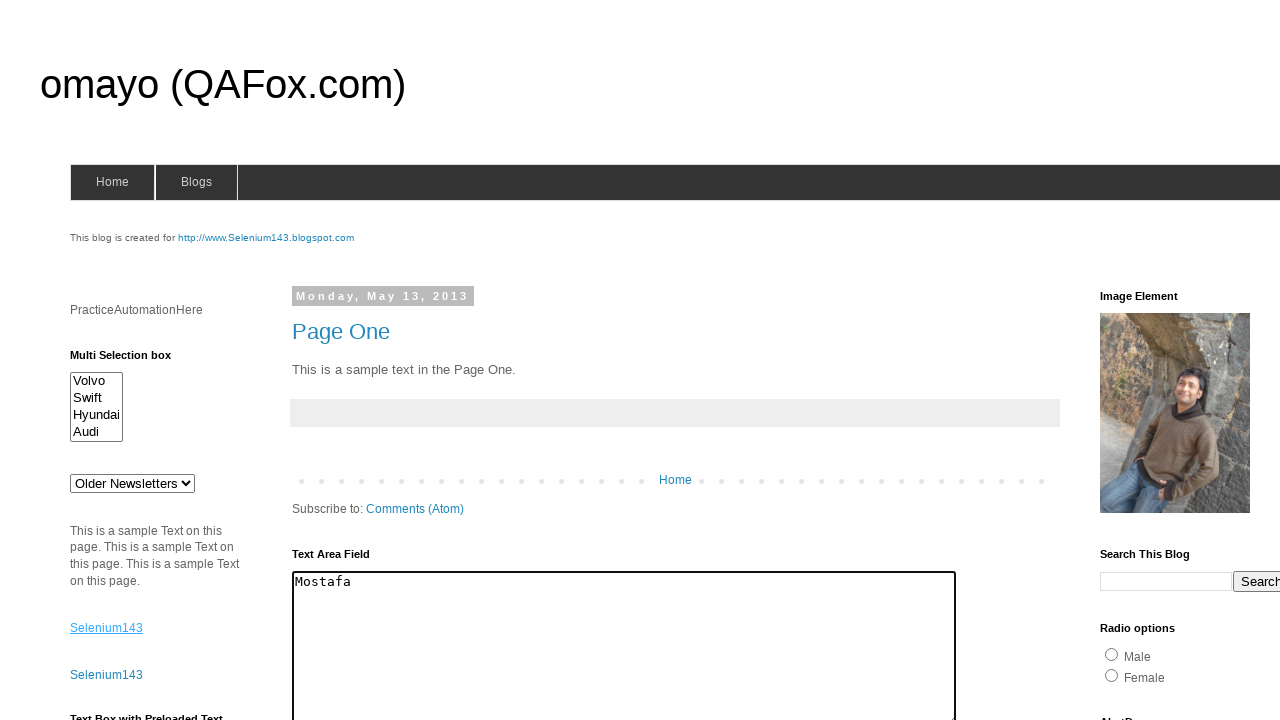

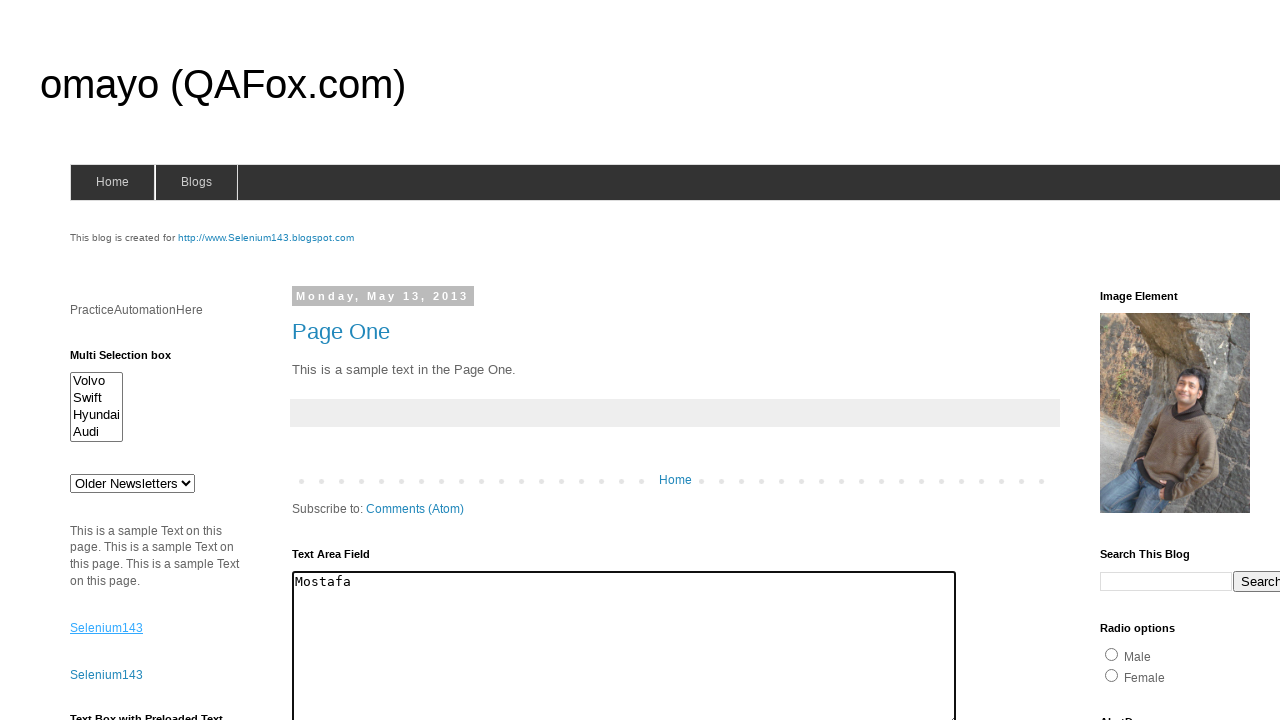